Tests mobile navigation on an Angular demo app by clicking the navbar toggler icon and navigating to the Library page using mobile viewport emulation

Starting URL: https://rahulshettyacademy.com/angularAppdemo/

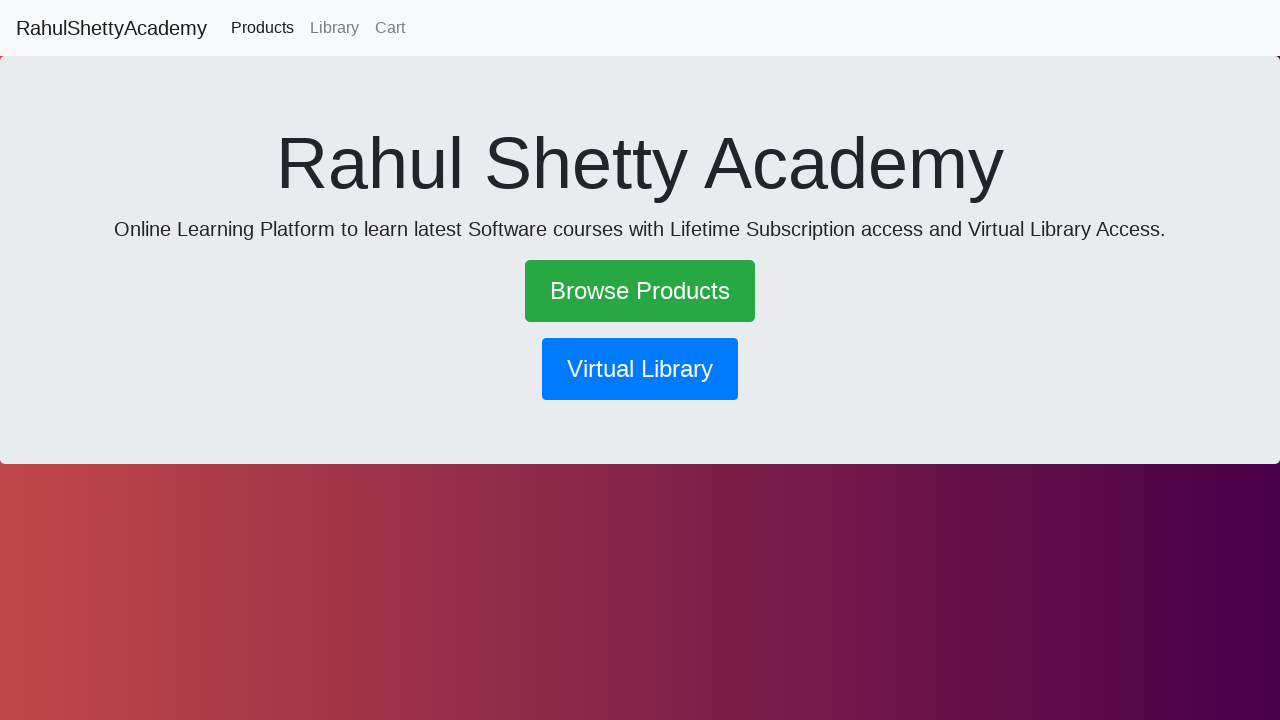

Set mobile viewport to 400x932 pixels for mobile device emulation
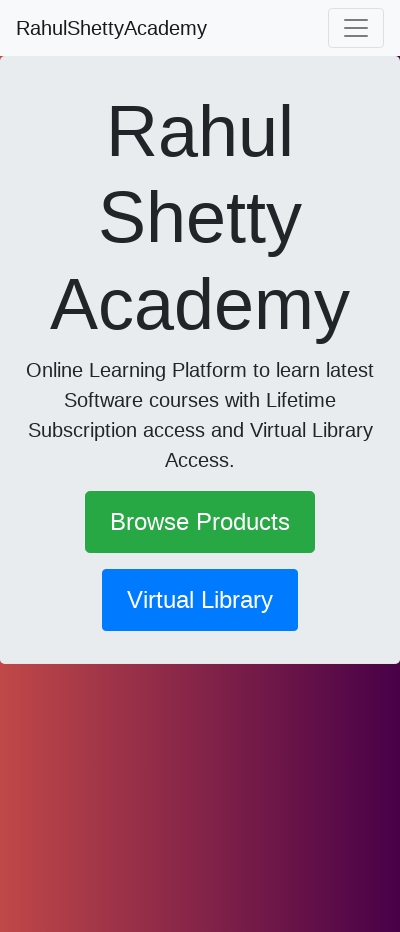

Clicked navbar toggler icon to open mobile menu at (356, 28) on .navbar-toggler-icon
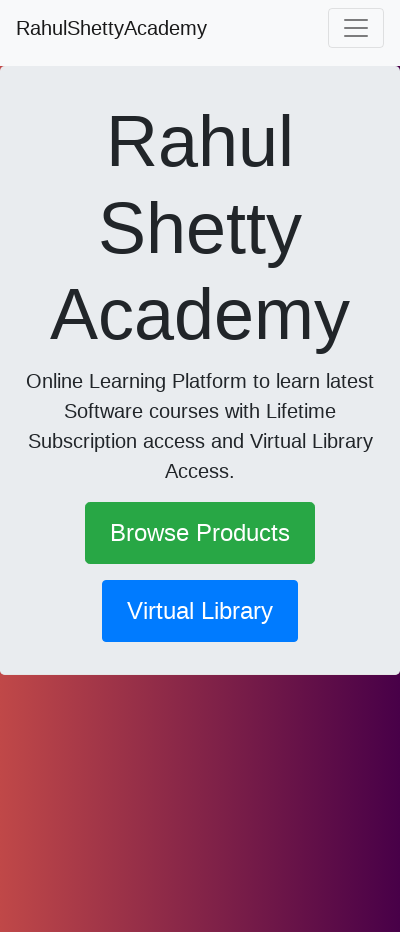

Waited 1000ms for menu animation to complete
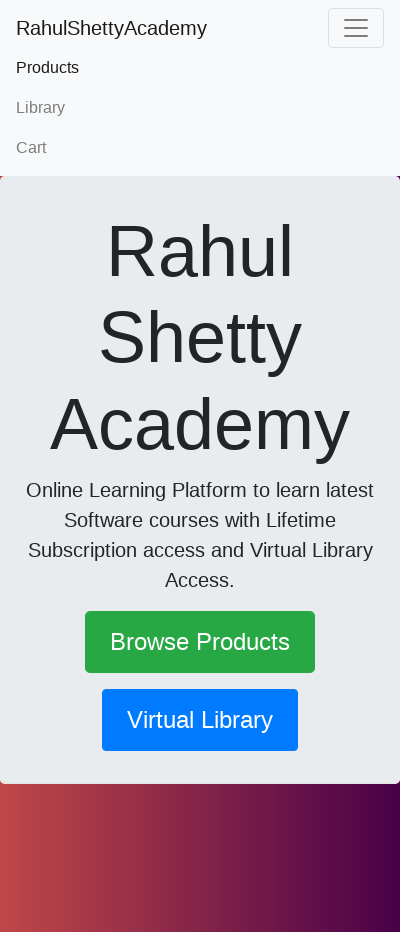

Clicked on Library link in mobile menu at (200, 108) on text=Library
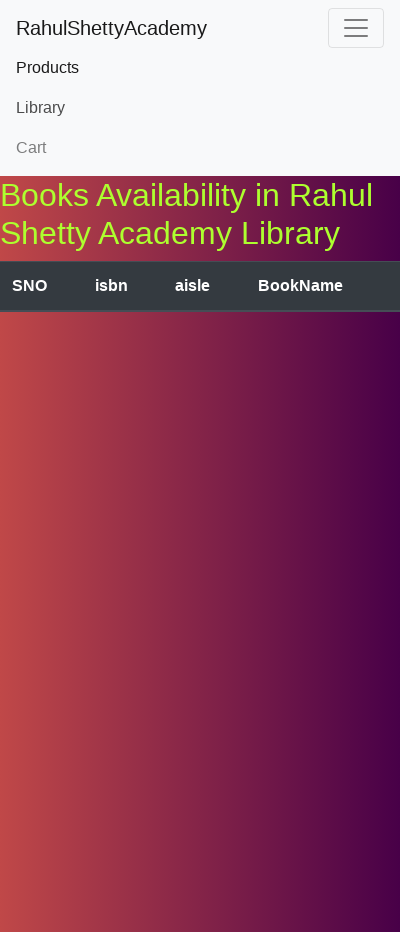

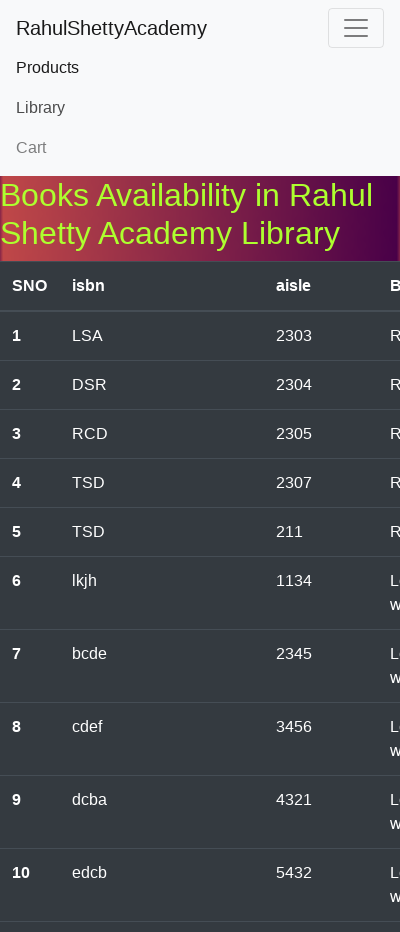